Tests a signup form by filling in first name, last name, and email fields, then submitting the form

Starting URL: http://secure-retreat-92358.herokuapp.com/

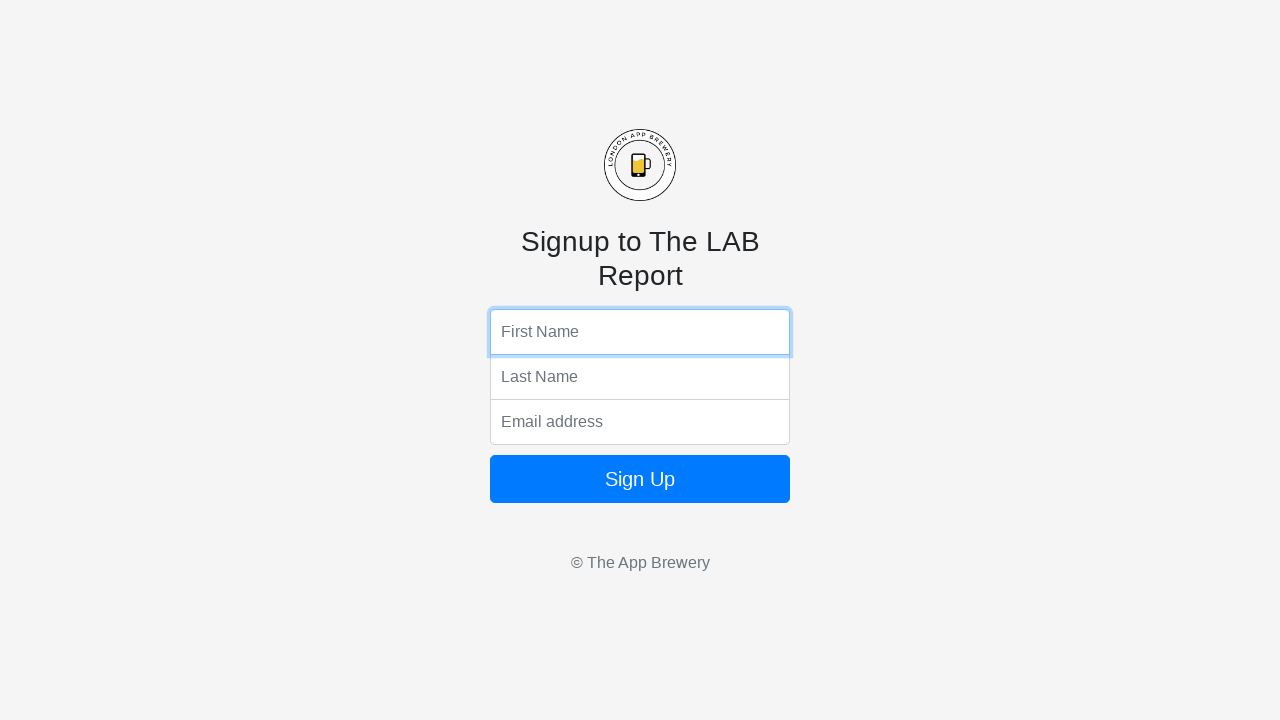

Filled first name field with 'Ai' on input[name='fName']
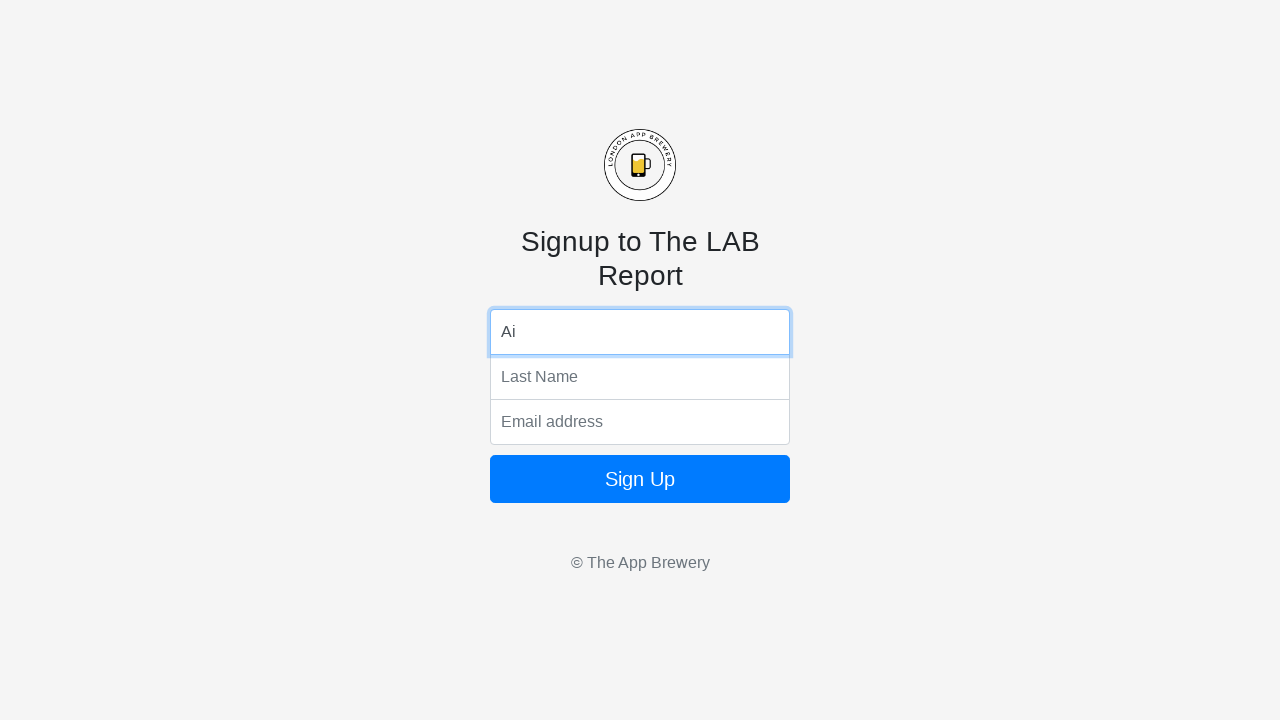

Filled last name field with 'Hoshino' on input[name='lName']
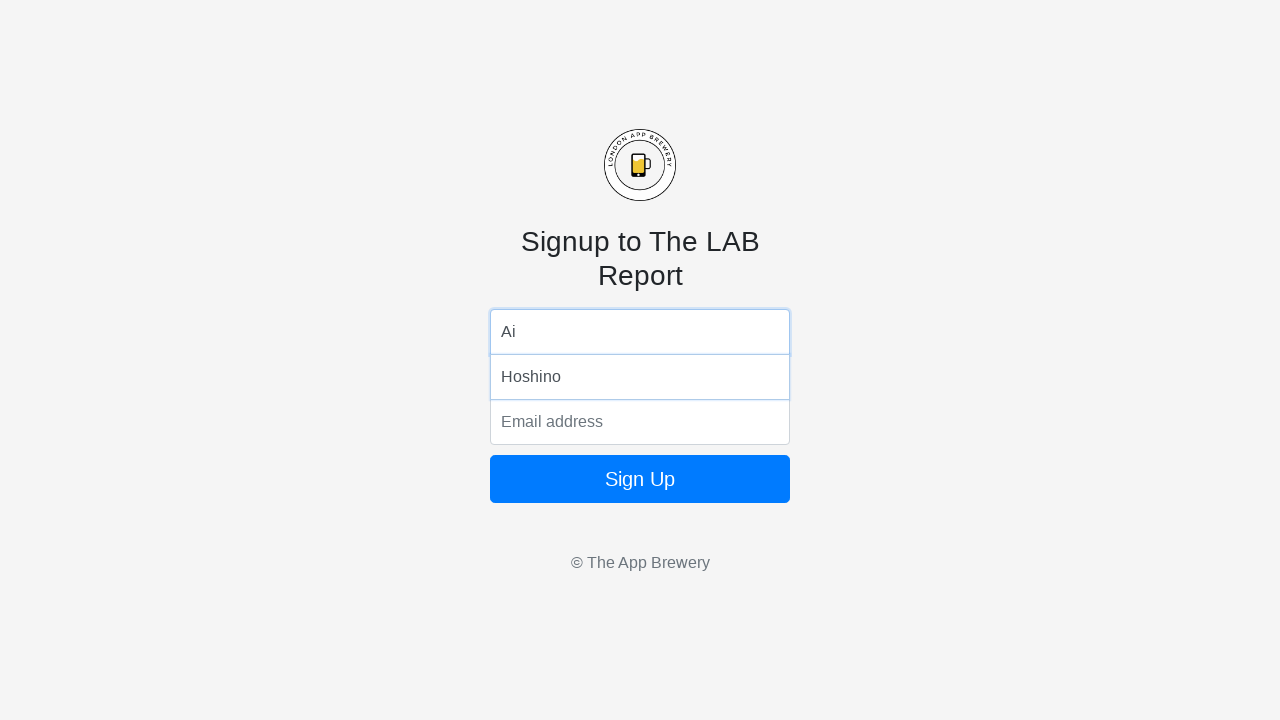

Filled email field with 'aihoshino@idol.com' on input[name='email']
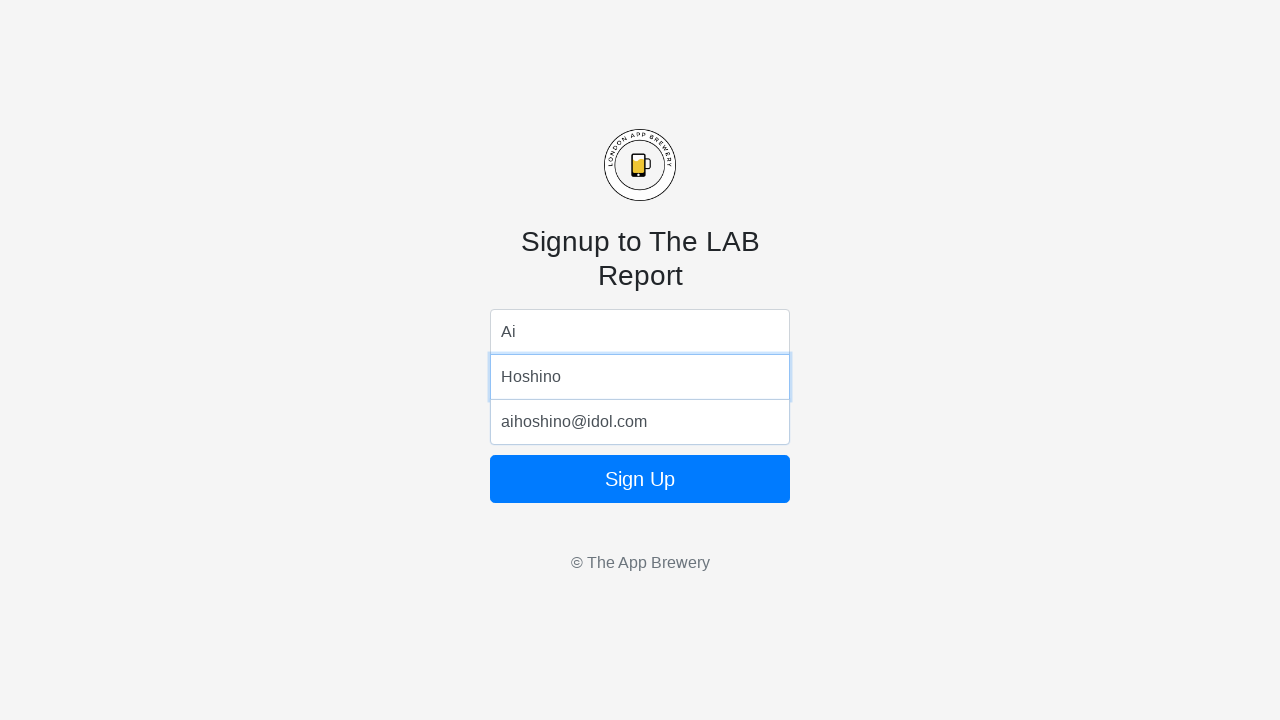

Clicked signup button to submit form at (640, 479) on form button
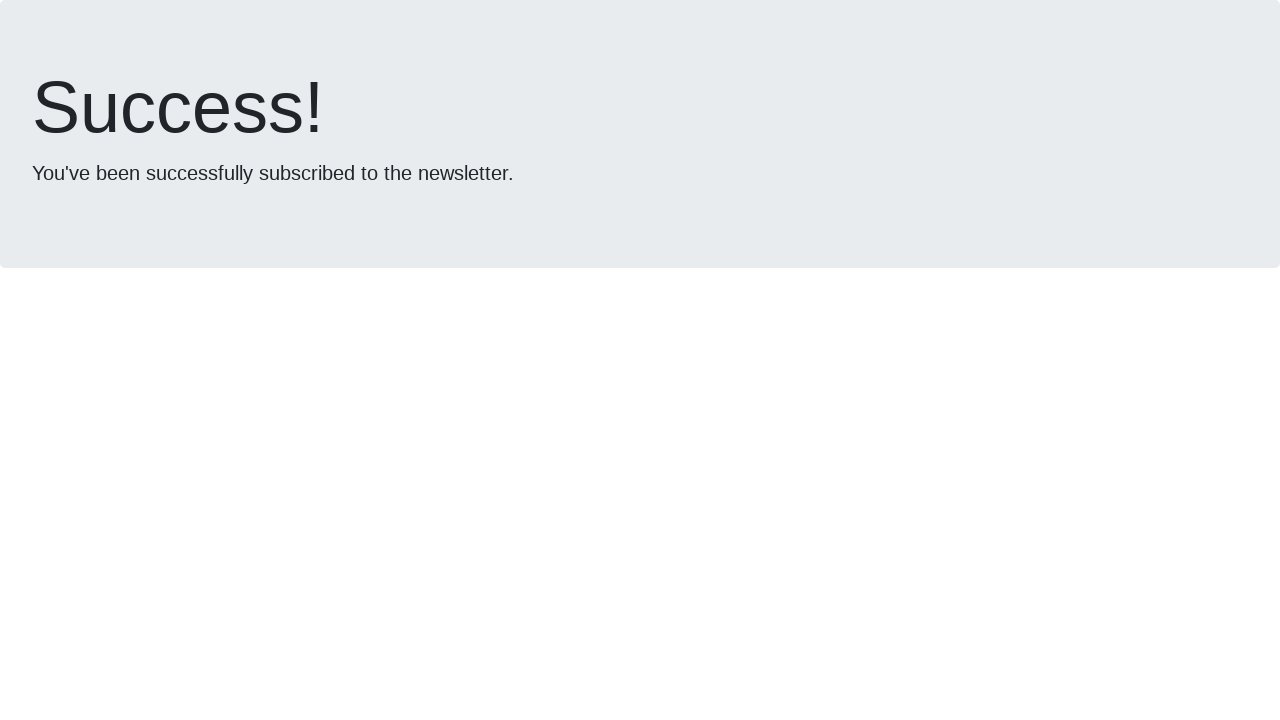

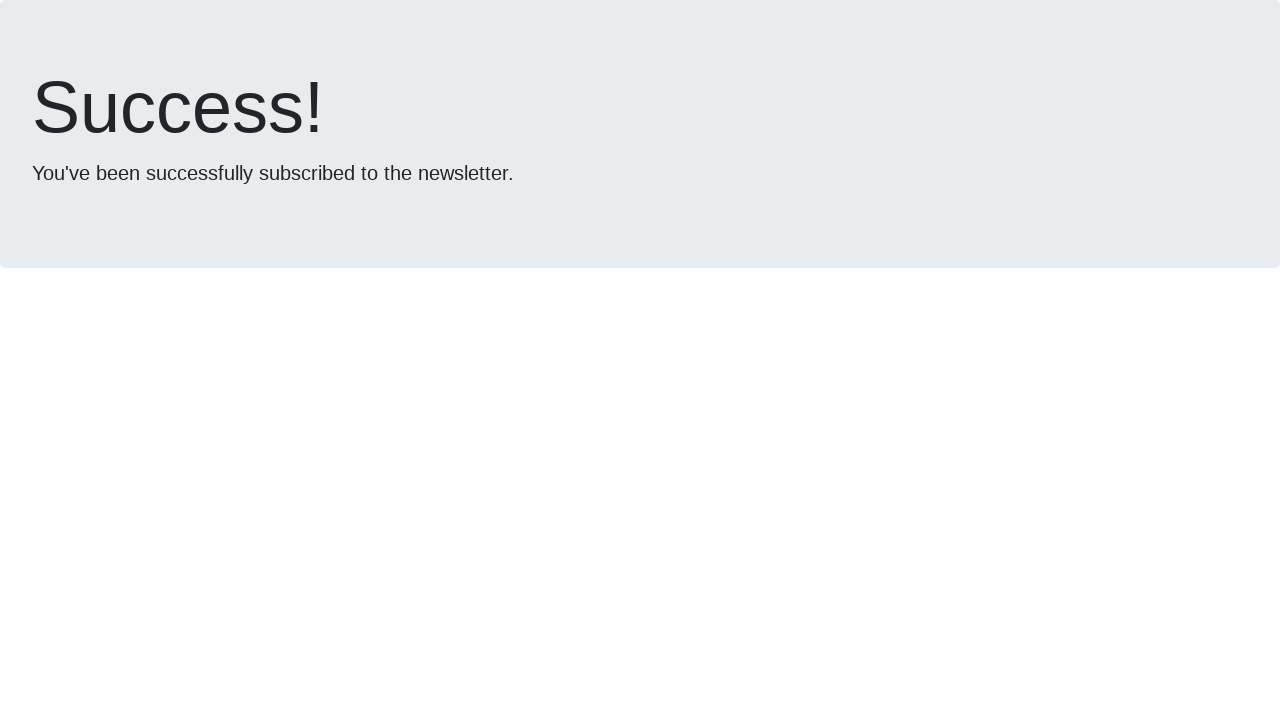